Tests checkbox and radio button interactions by checking and unchecking multiple checkboxes including Apple, Microsoft, Tesla, and iterating through a checkbox group

Starting URL: https://techglobal-training.com/frontend

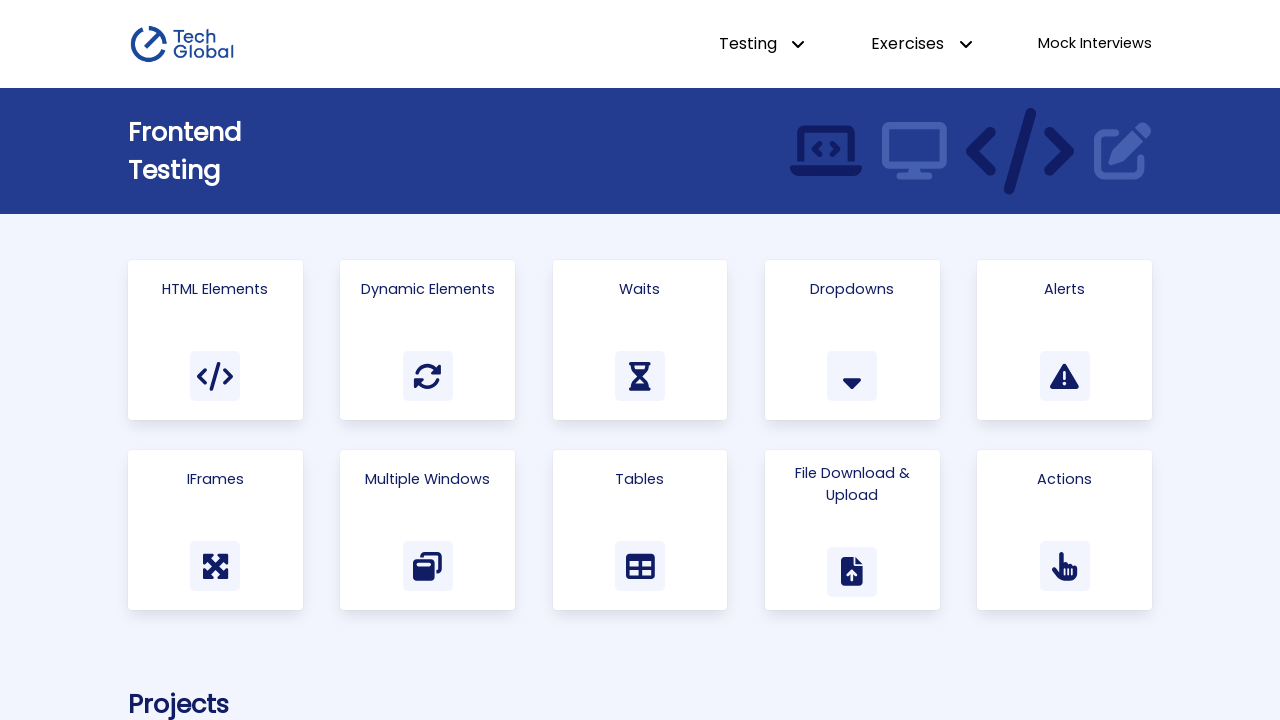

Clicked on HTML Elements link at (215, 340) on a:has-text('HTML Elements')
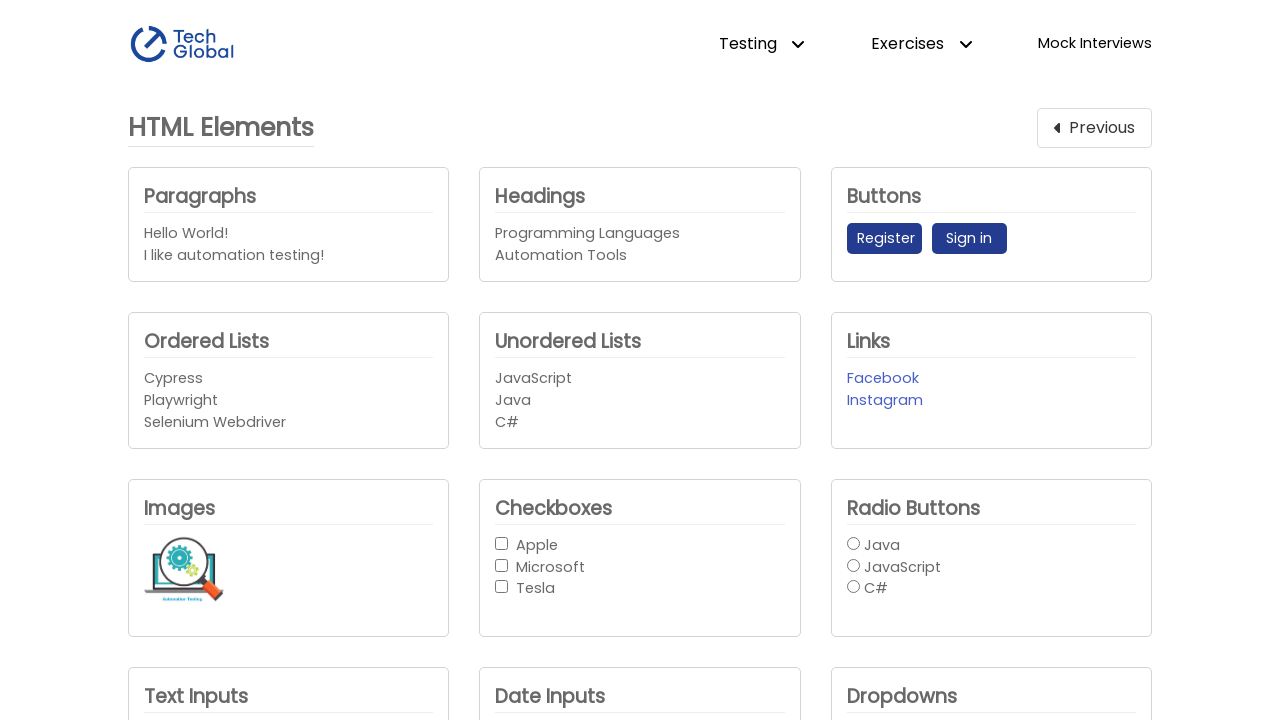

Located Apple checkbox element
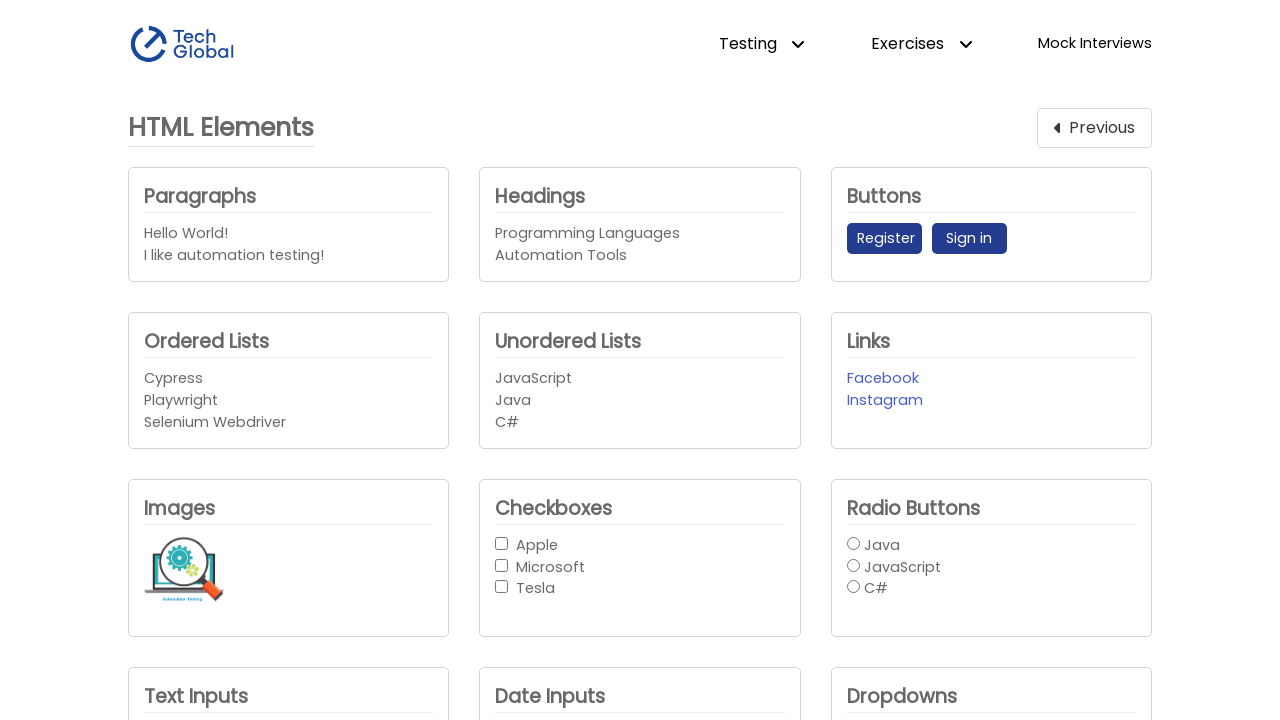

Located Microsoft checkbox element
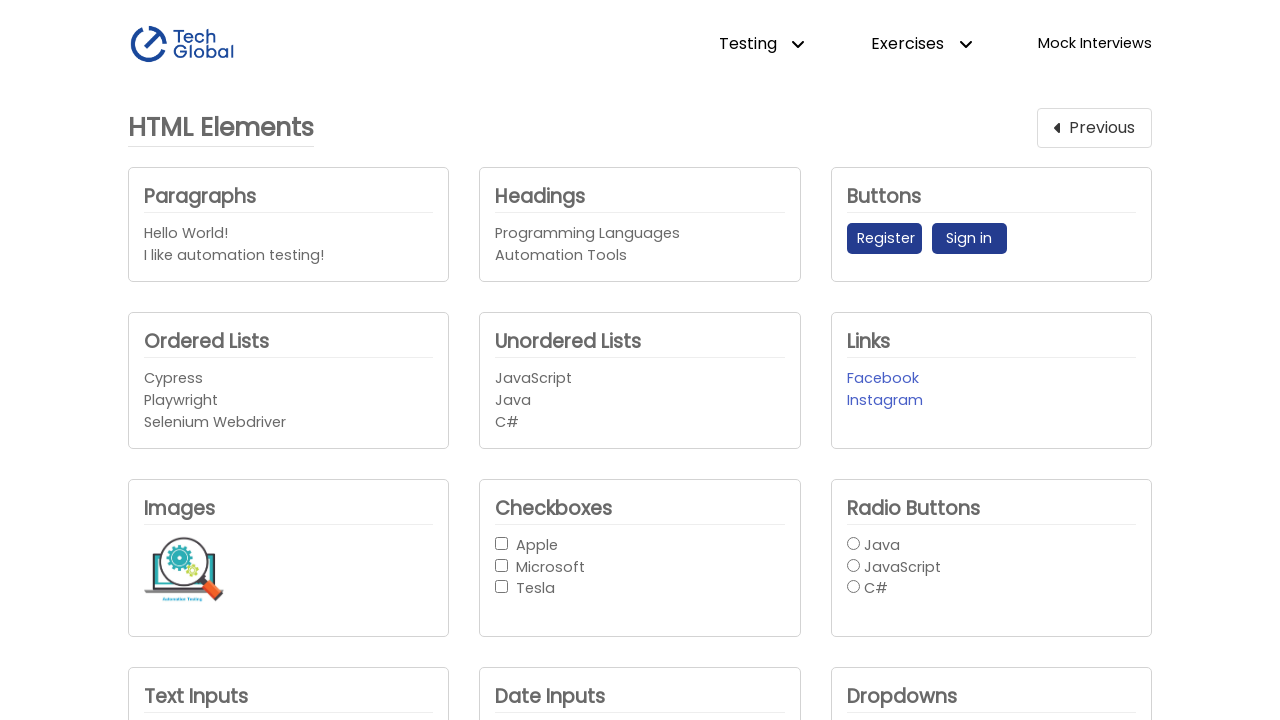

Located Tesla checkbox element
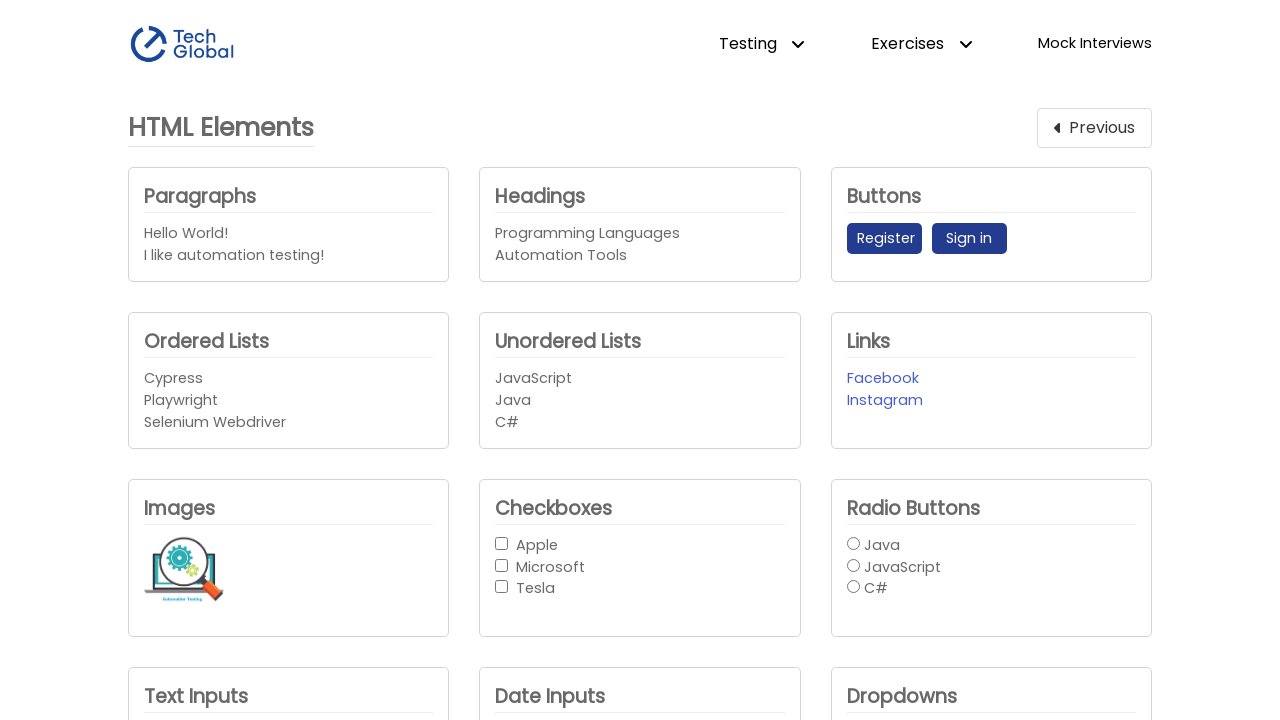

Checked Apple checkbox at (502, 543) on internal:role=checkbox[name="Apple"i]
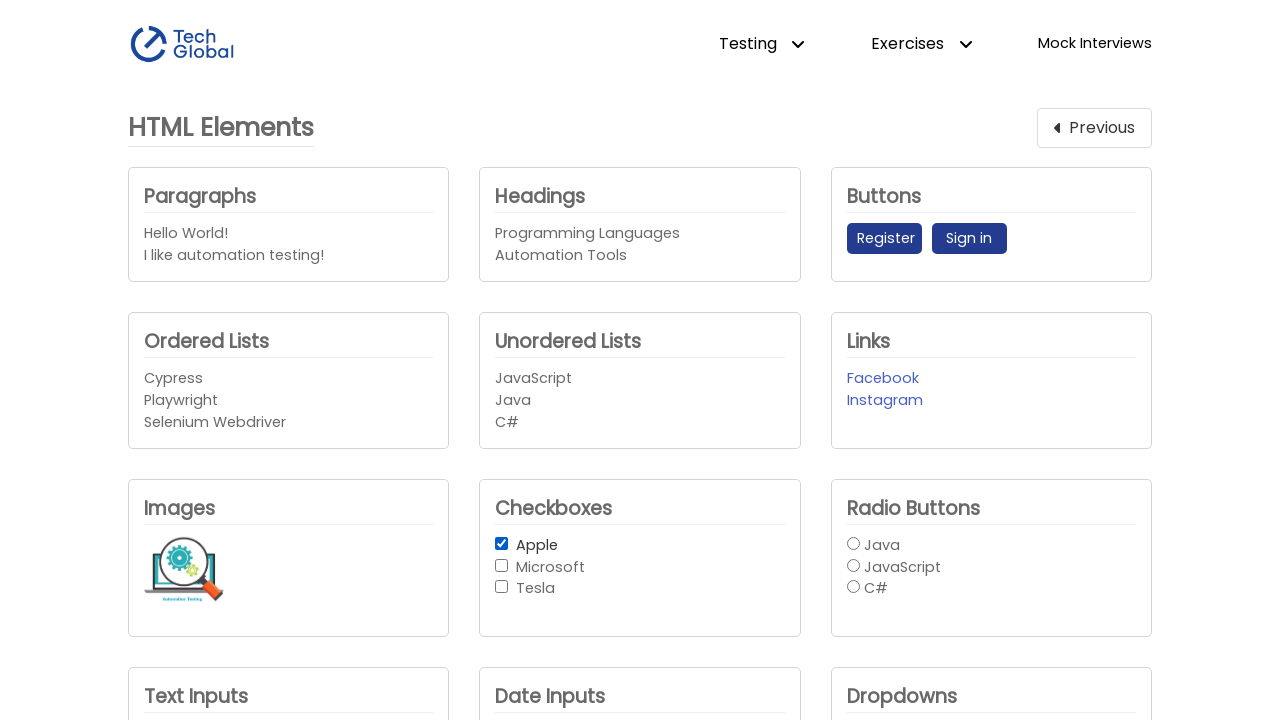

Unchecked Apple checkbox at (502, 543) on internal:role=checkbox[name="Apple"i]
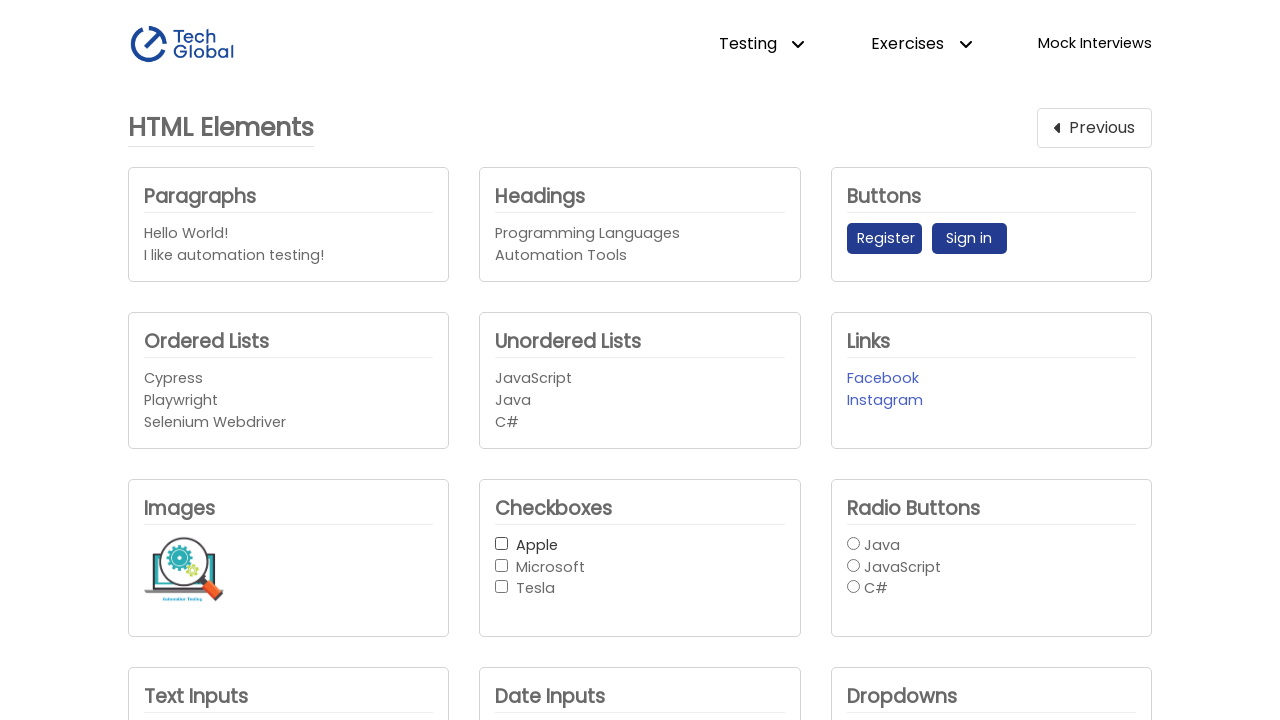

Retrieved all checkboxes from checkbox-button-group
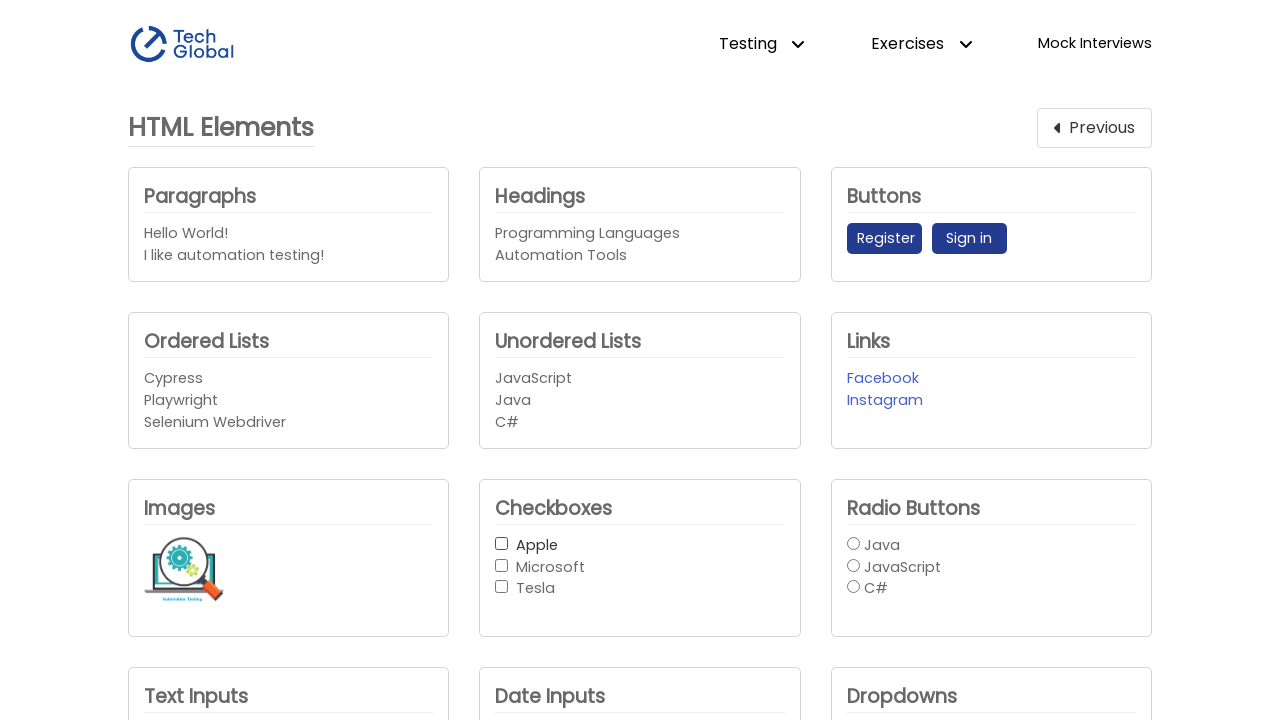

Checked a checkbox in the group at (502, 543) on #checkbox-button-group input >> nth=0
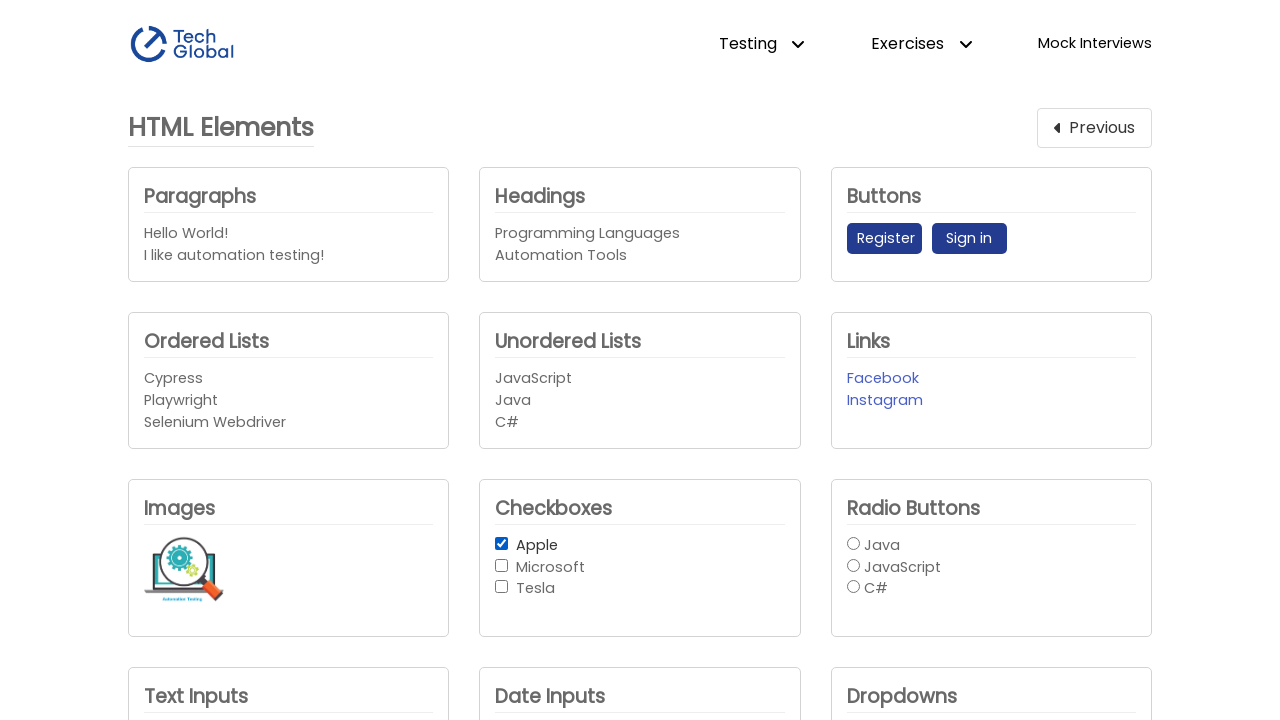

Unchecked a checkbox in the group at (502, 543) on #checkbox-button-group input >> nth=0
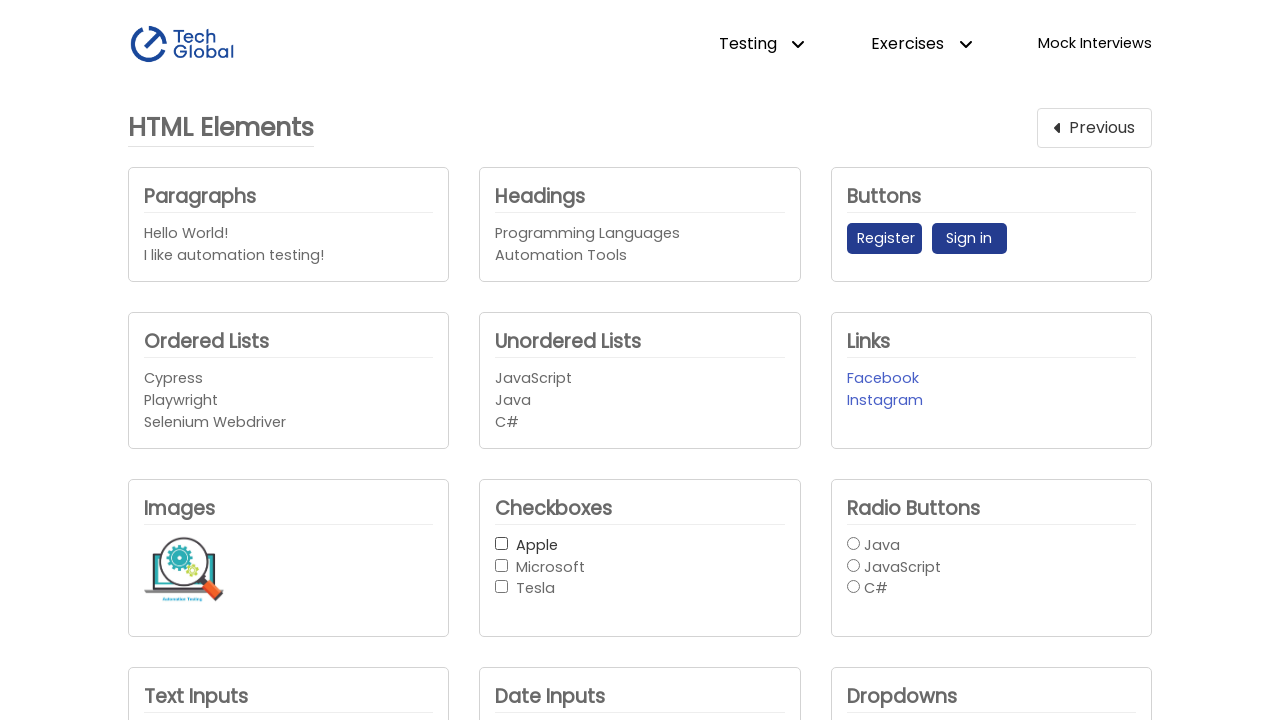

Checked a checkbox in the group at (502, 565) on #checkbox-button-group input >> nth=1
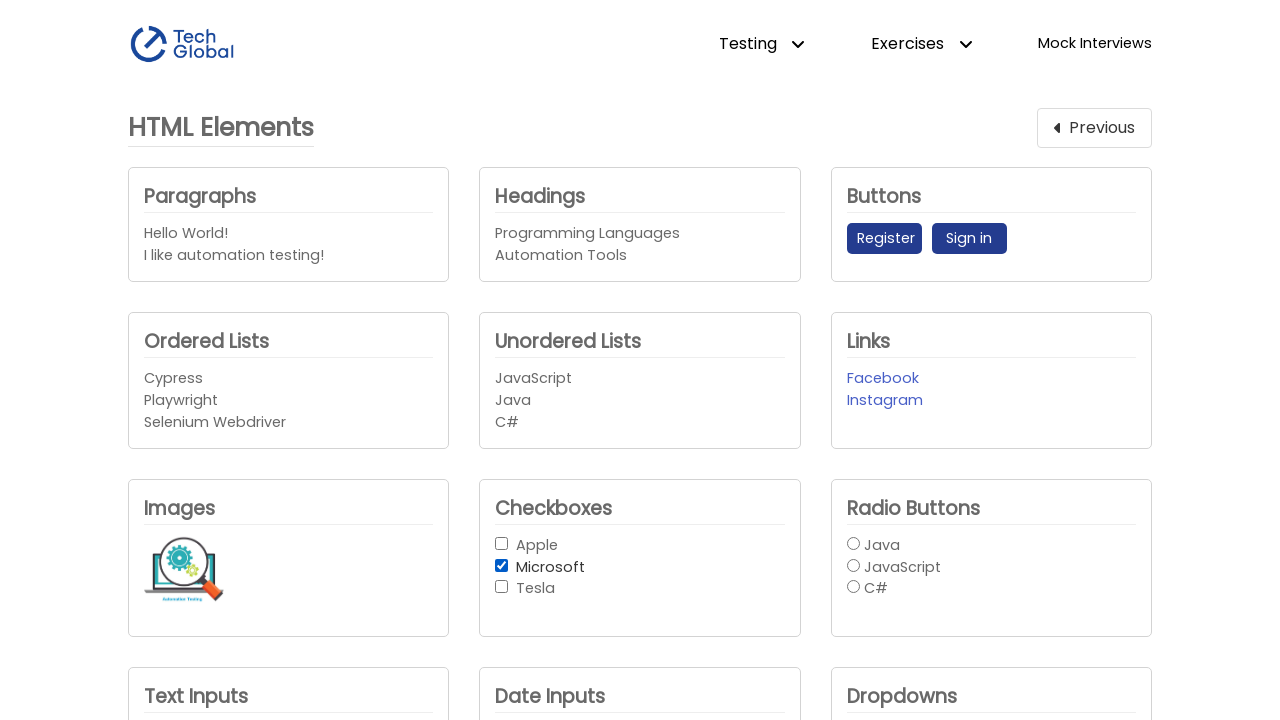

Unchecked a checkbox in the group at (502, 565) on #checkbox-button-group input >> nth=1
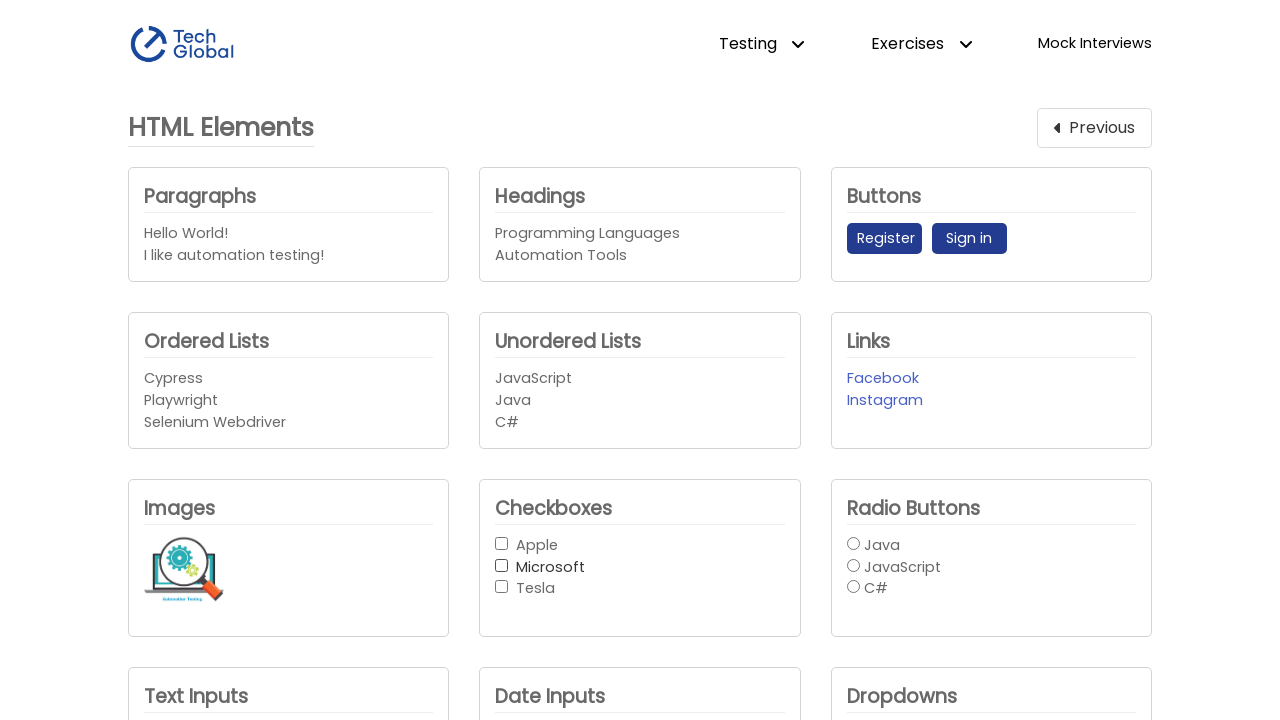

Checked a checkbox in the group at (502, 587) on #checkbox-button-group input >> nth=2
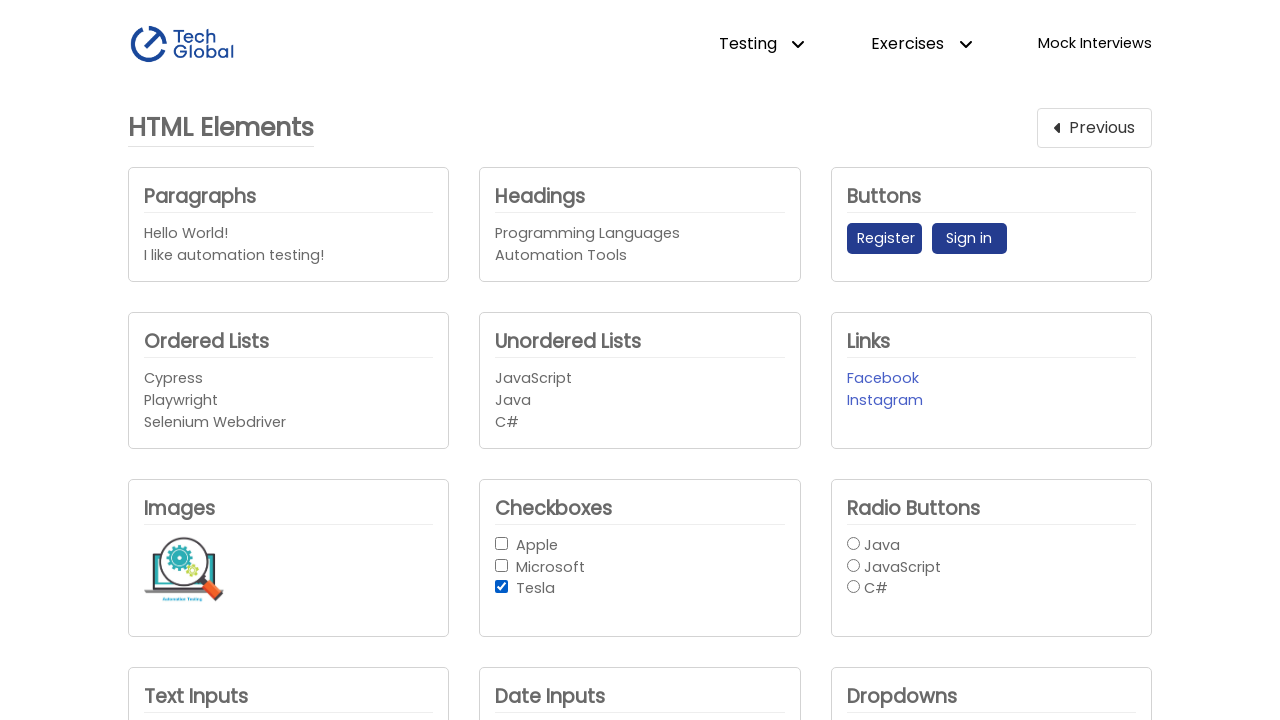

Unchecked a checkbox in the group at (502, 587) on #checkbox-button-group input >> nth=2
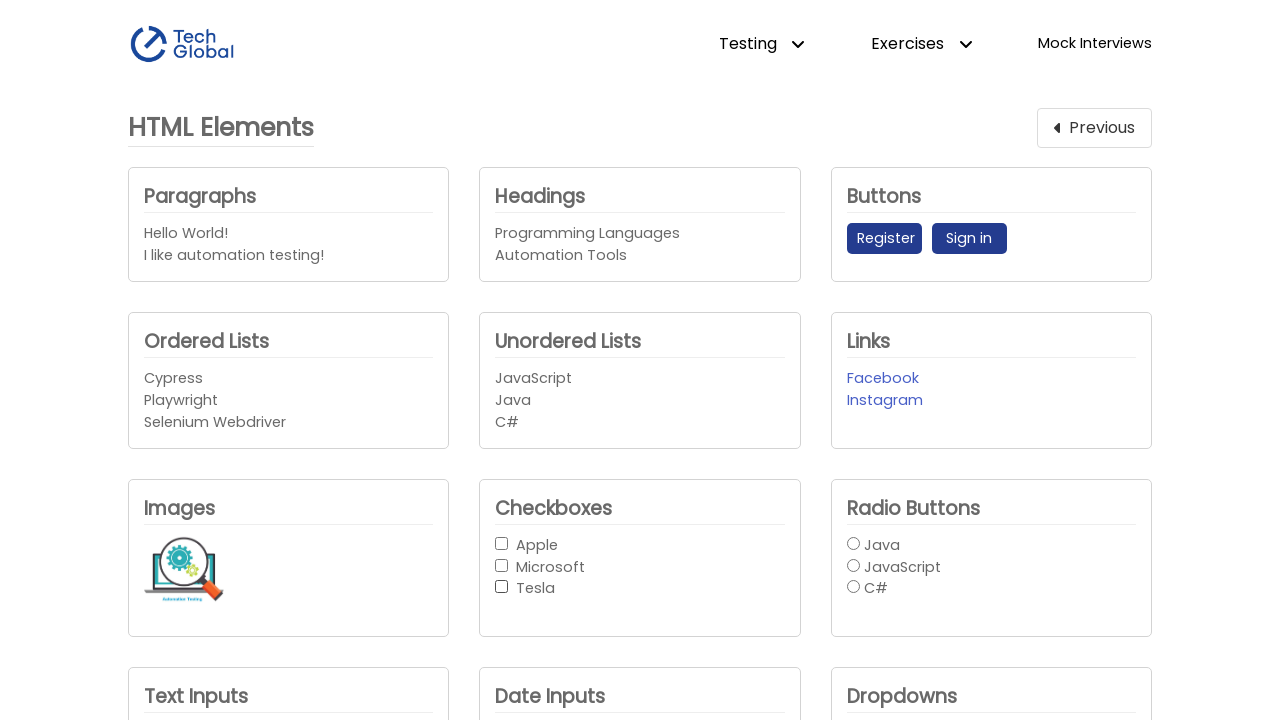

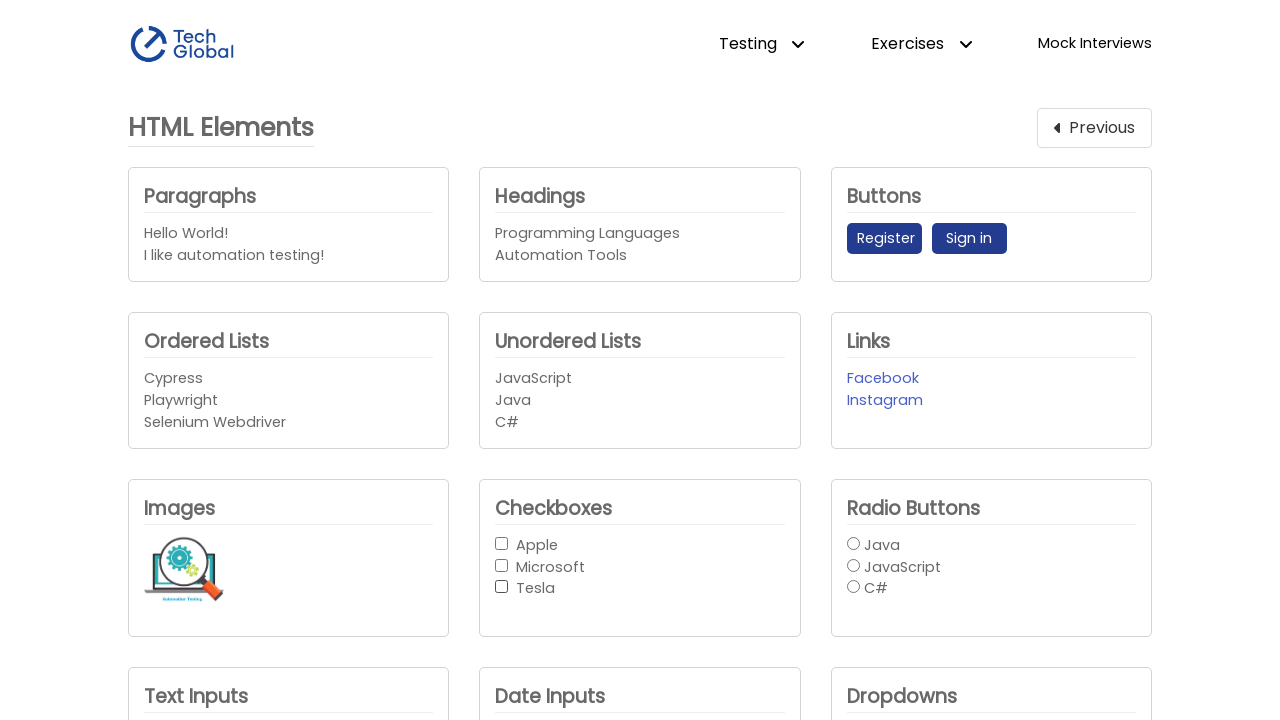